Tests the ABOUT navigation link by clicking it and navigating back

Starting URL: https://telranedu.web.app/login

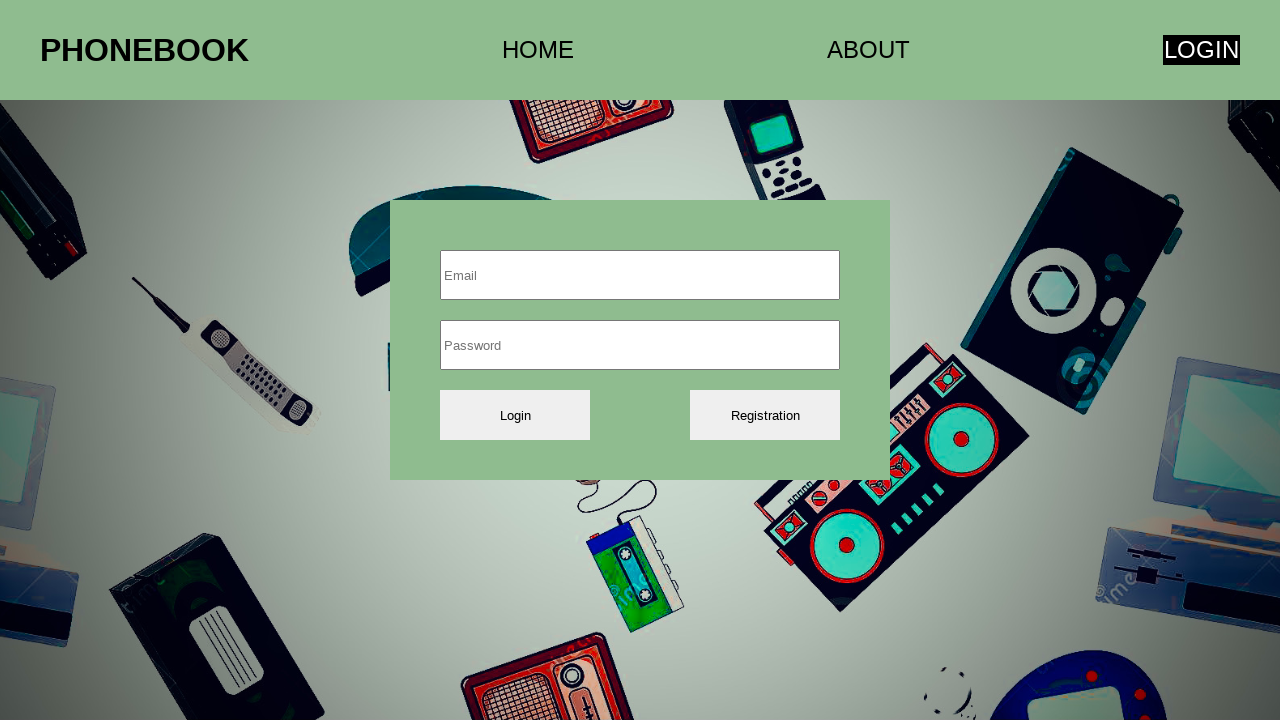

Clicked ABOUT navigation link at (868, 50) on [href='/about']
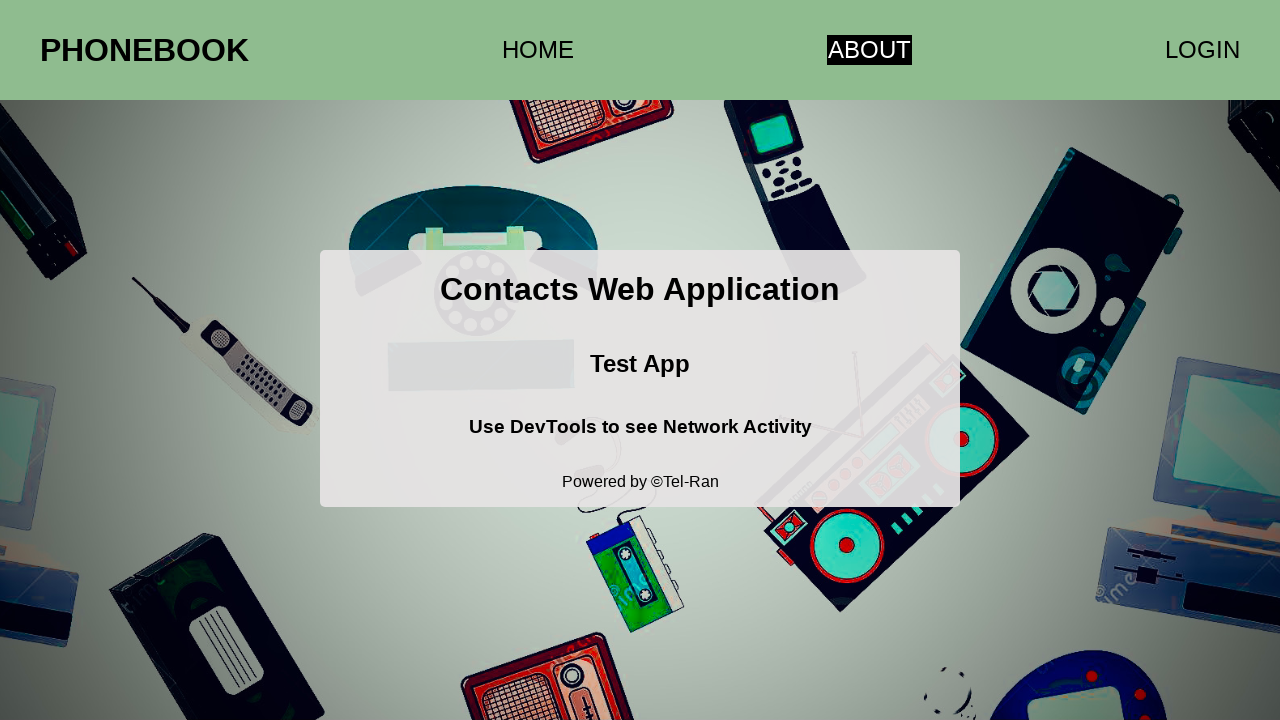

Navigated back to previous page
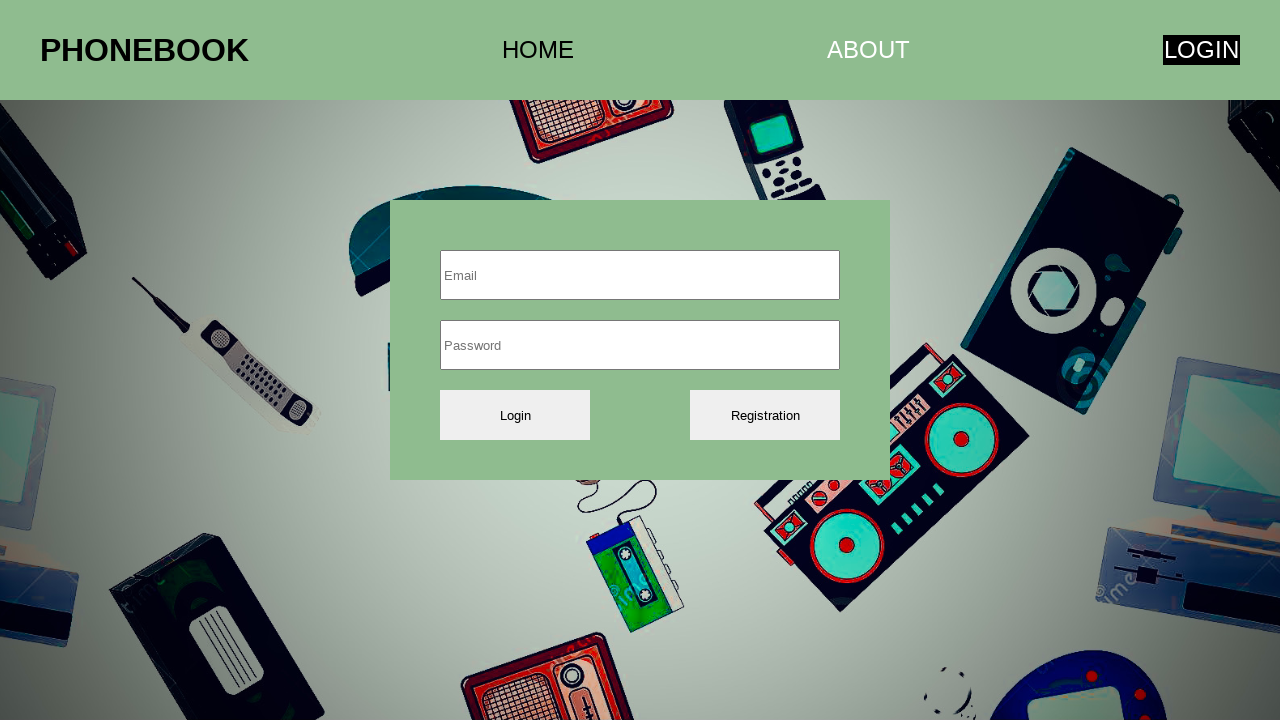

Refreshed the current page
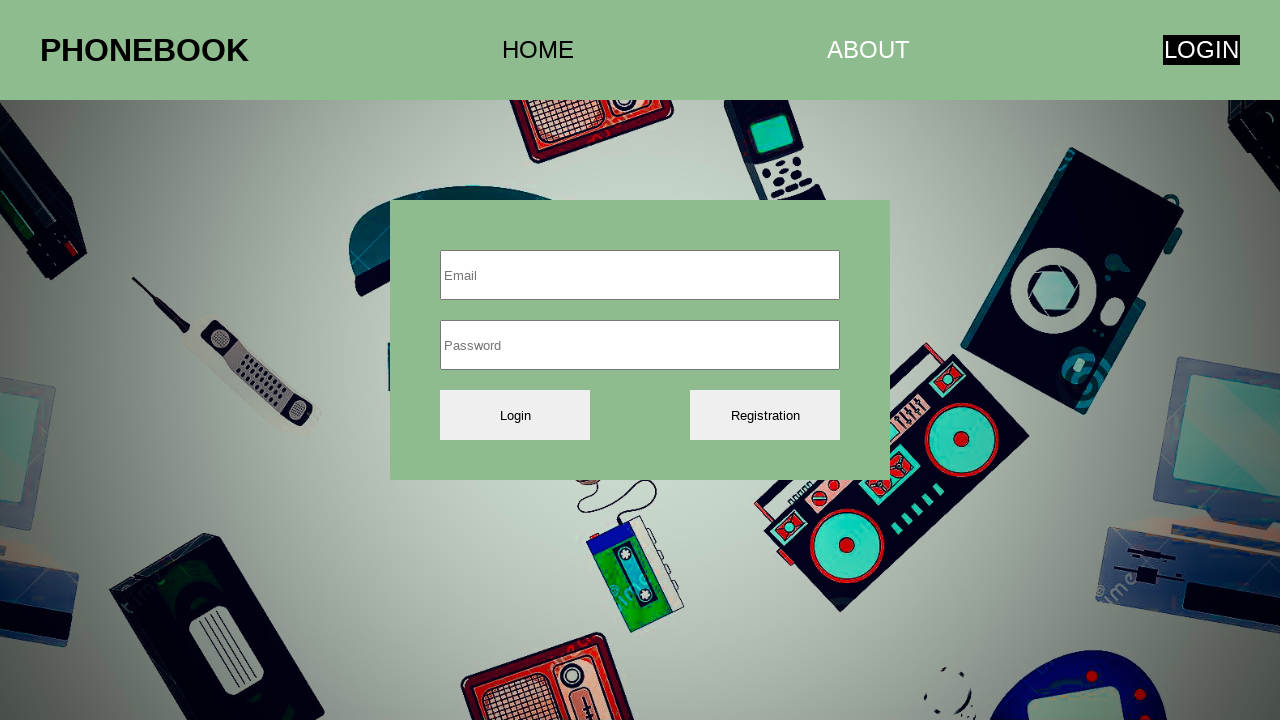

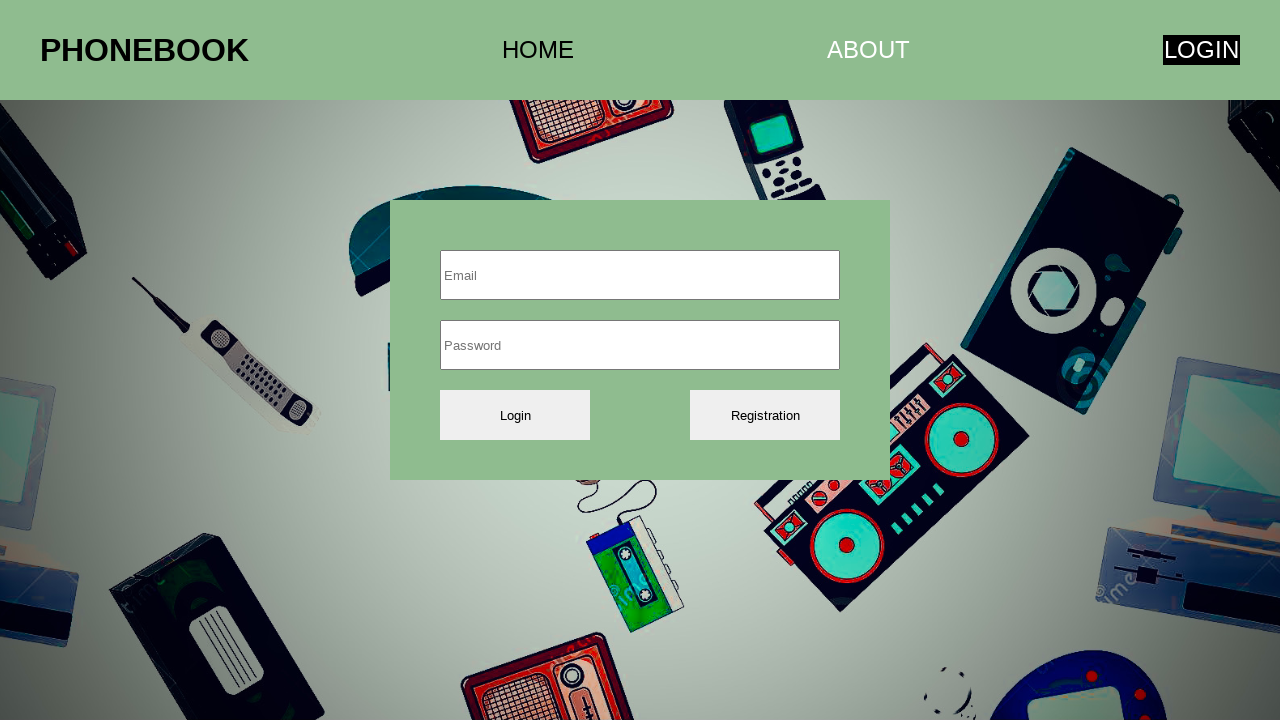